Tests selecting multiple items from a list by clicking on them individually and using action chains

Starting URL: https://demoqa.com/selectable

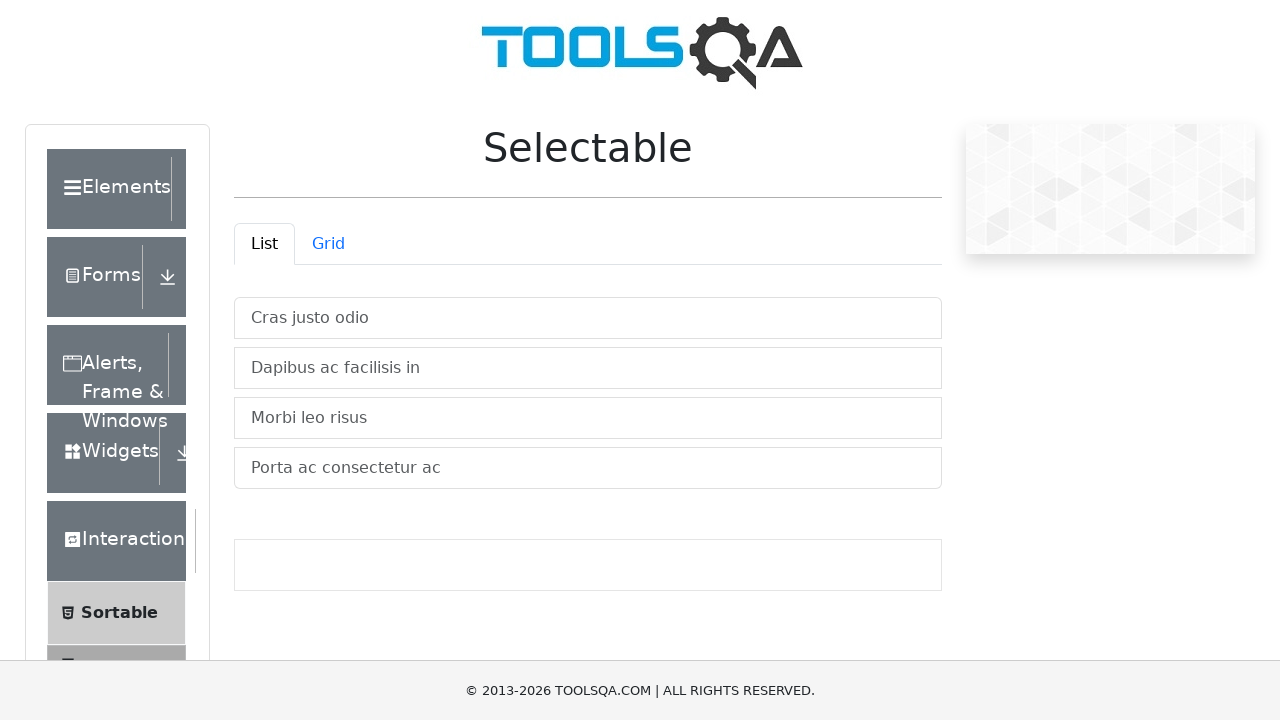

Clicked a list item in the selectable list at (588, 318) on xpath=//ul[@id='verticalListContainer']/li >> nth=0
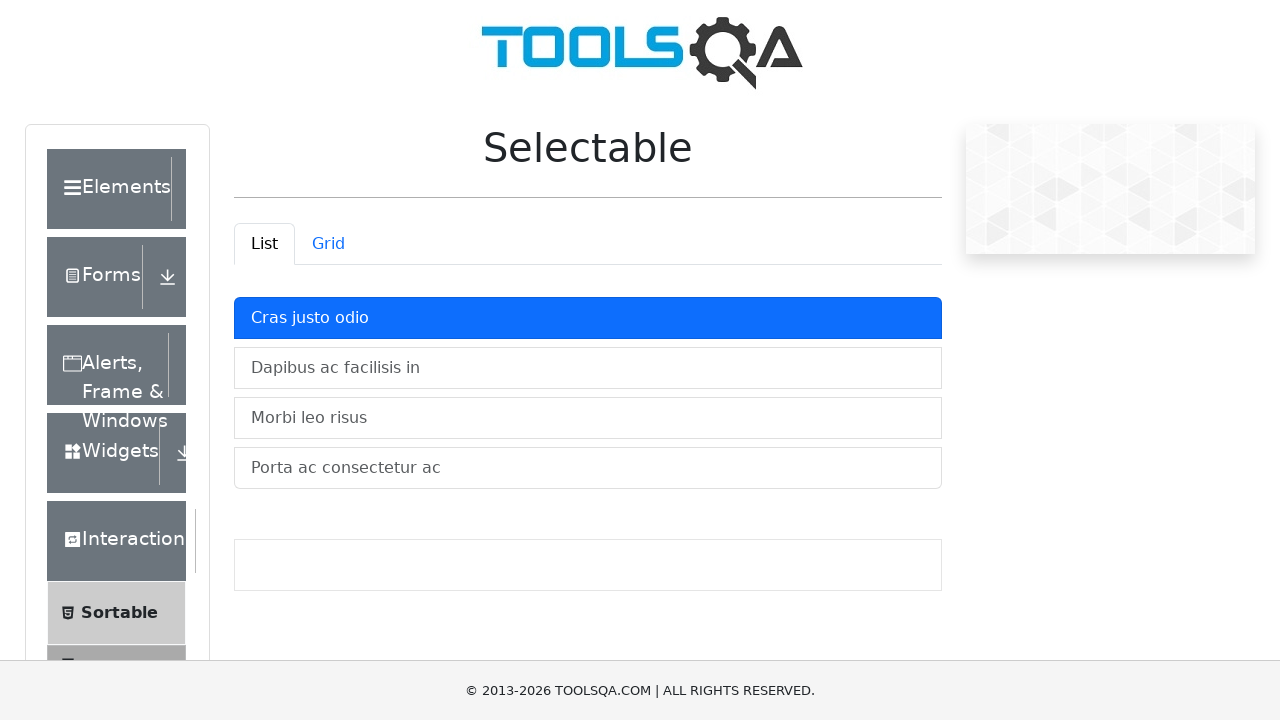

Waited 1000ms after clicking list item
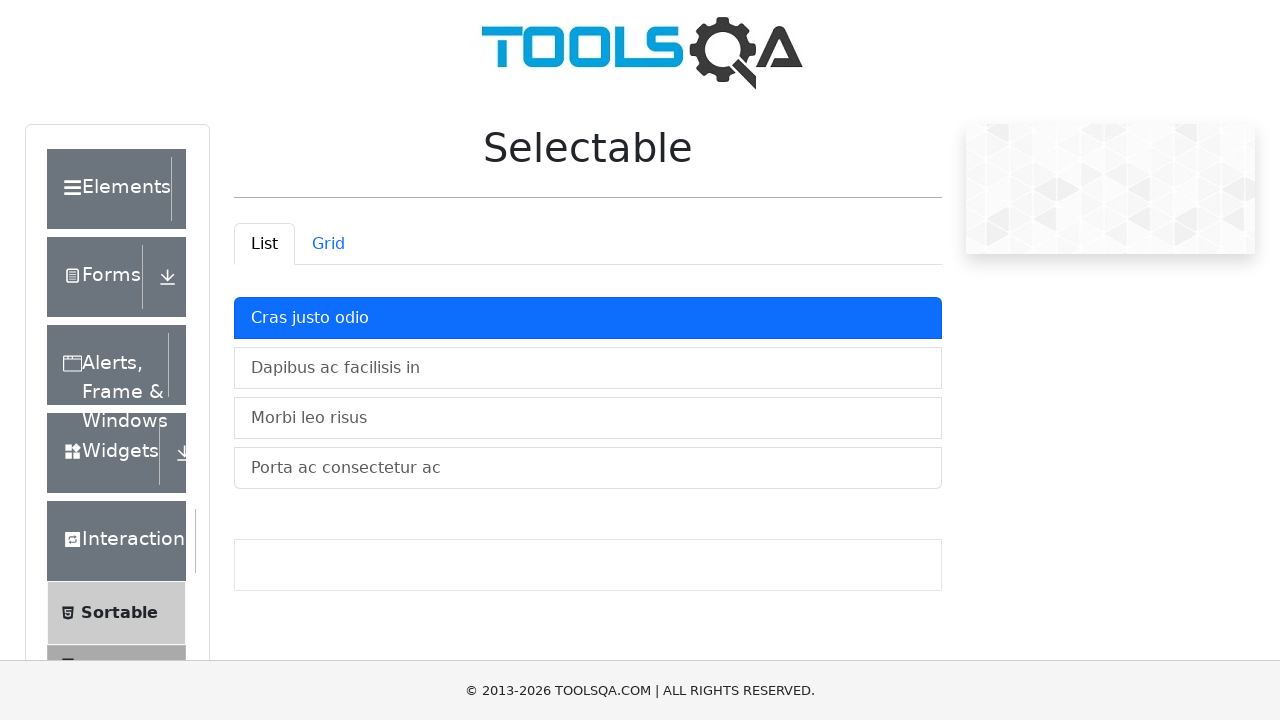

Clicked a list item in the selectable list at (588, 368) on xpath=//ul[@id='verticalListContainer']/li >> nth=1
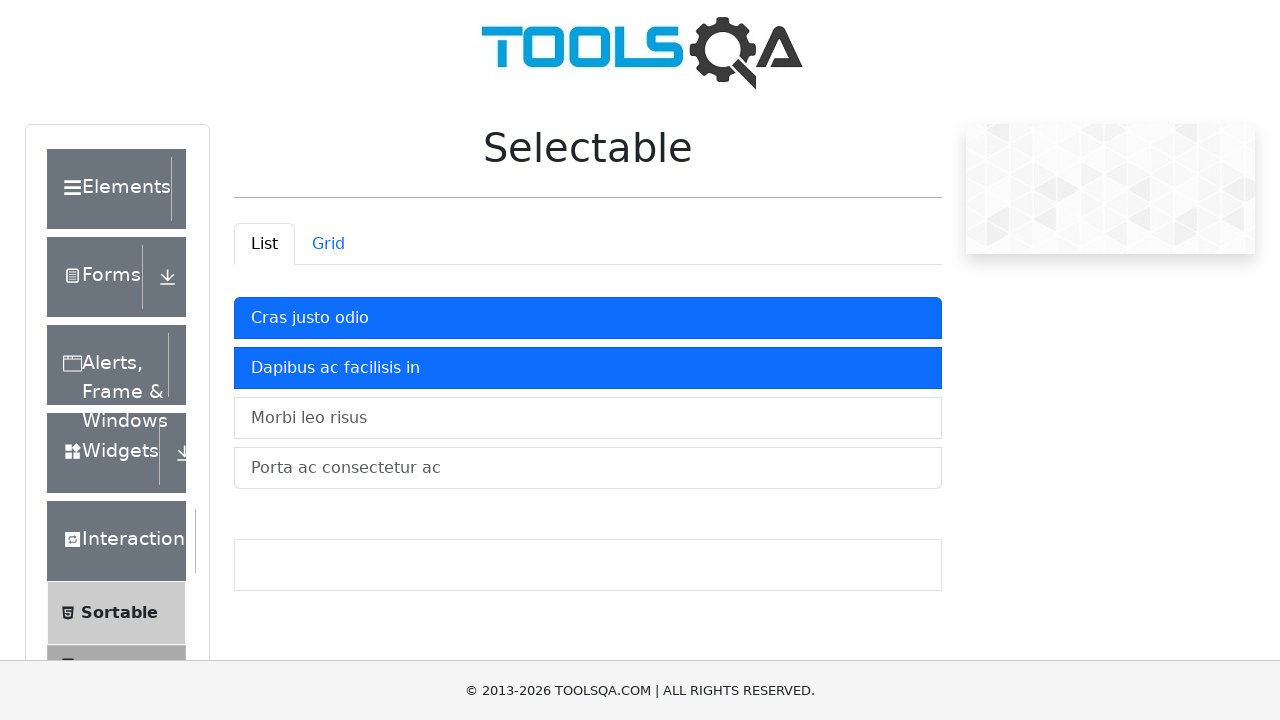

Waited 1000ms after clicking list item
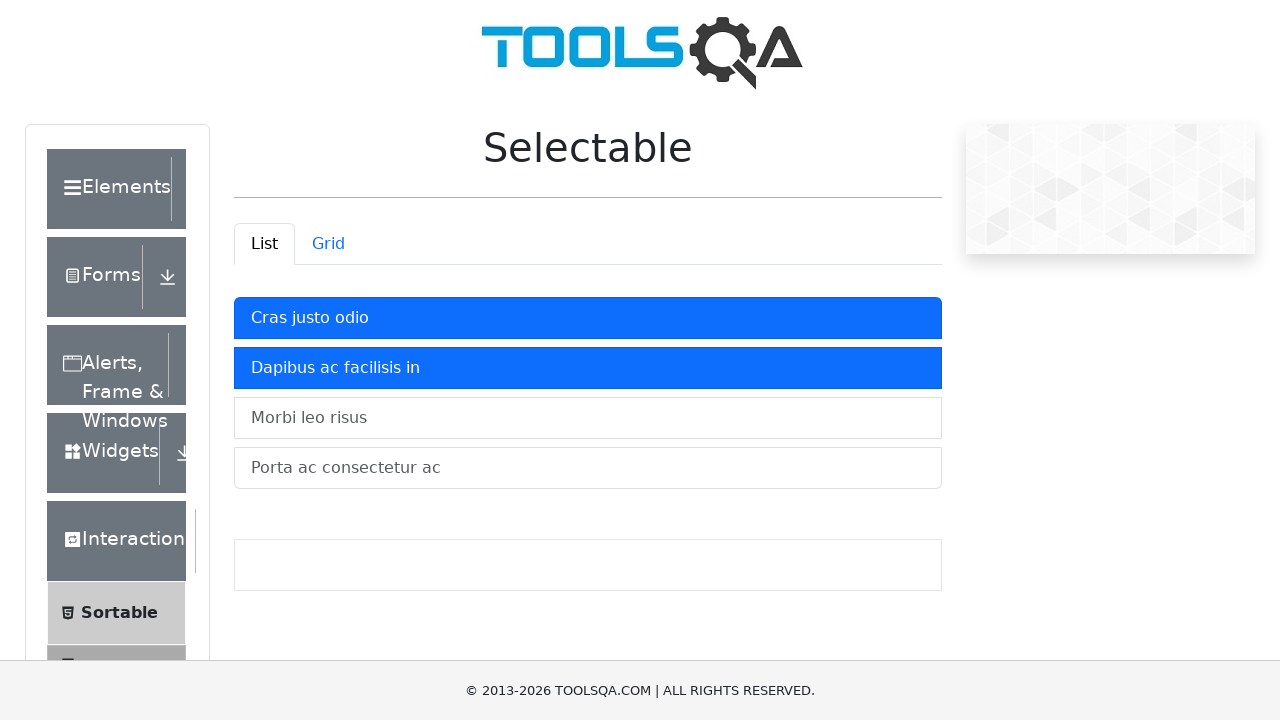

Clicked a list item in the selectable list at (588, 418) on xpath=//ul[@id='verticalListContainer']/li >> nth=2
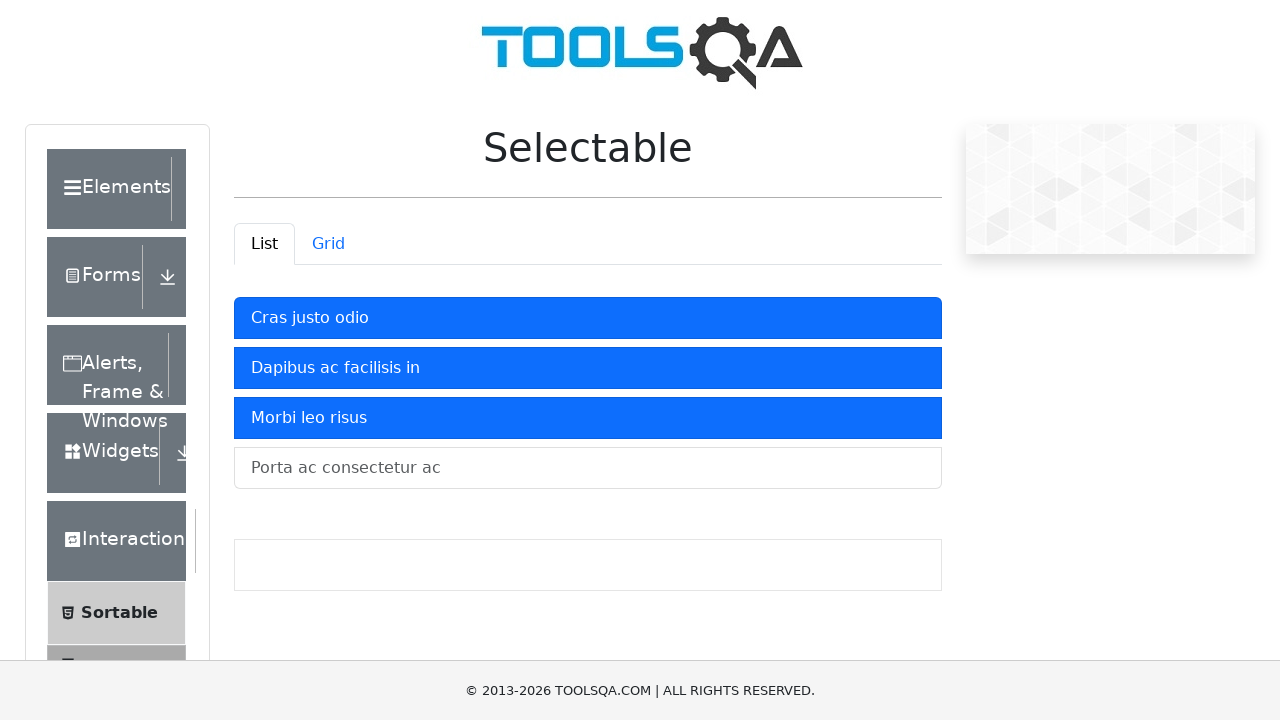

Waited 1000ms after clicking list item
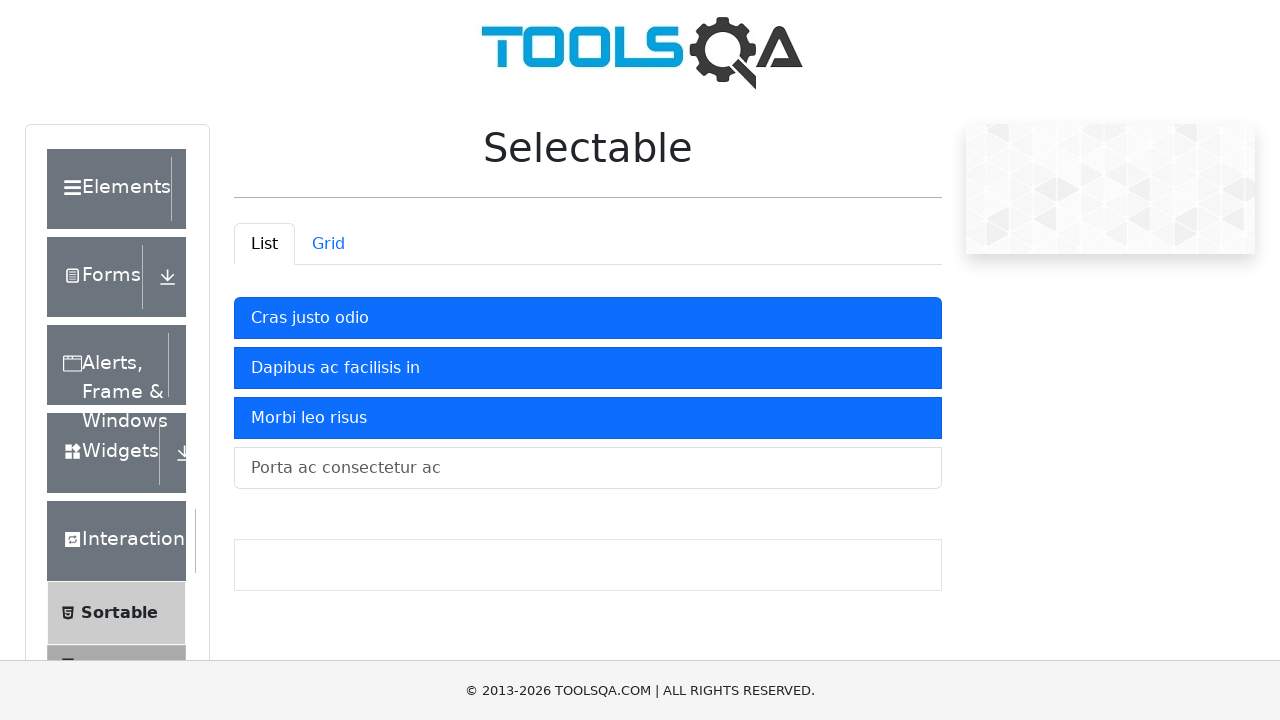

Clicked a list item in the selectable list at (588, 468) on xpath=//ul[@id='verticalListContainer']/li >> nth=3
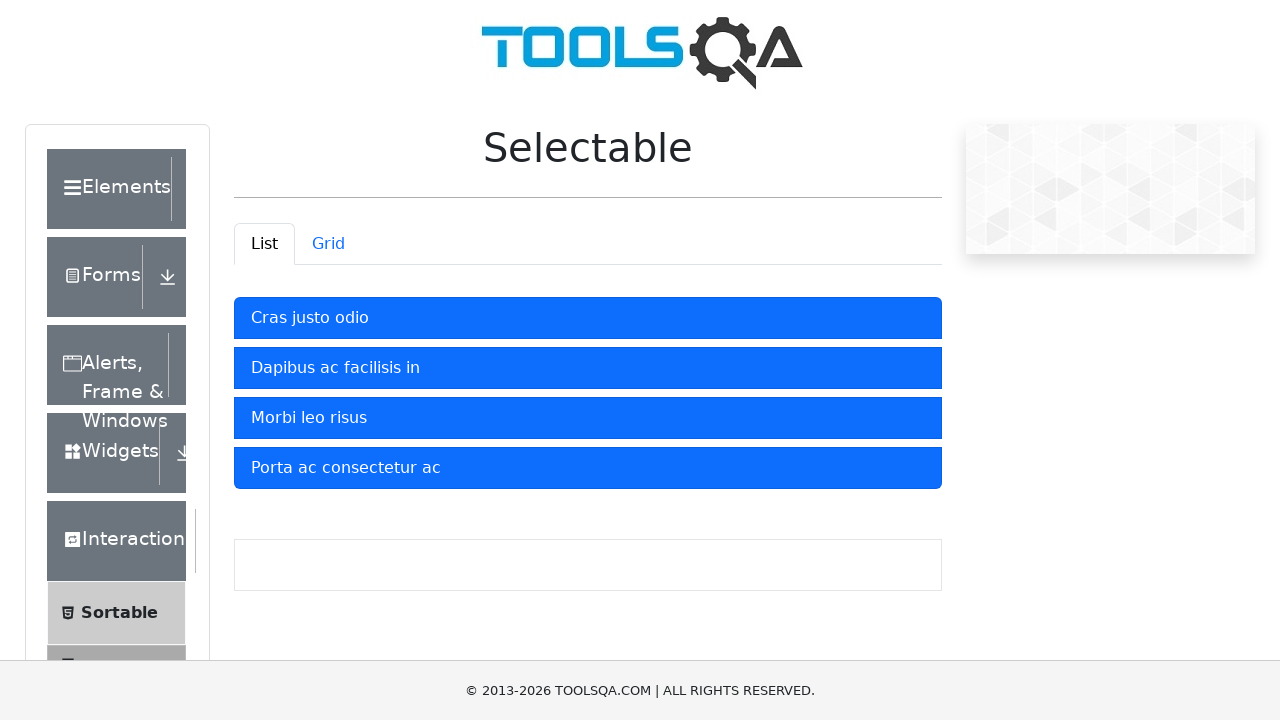

Waited 1000ms after clicking list item
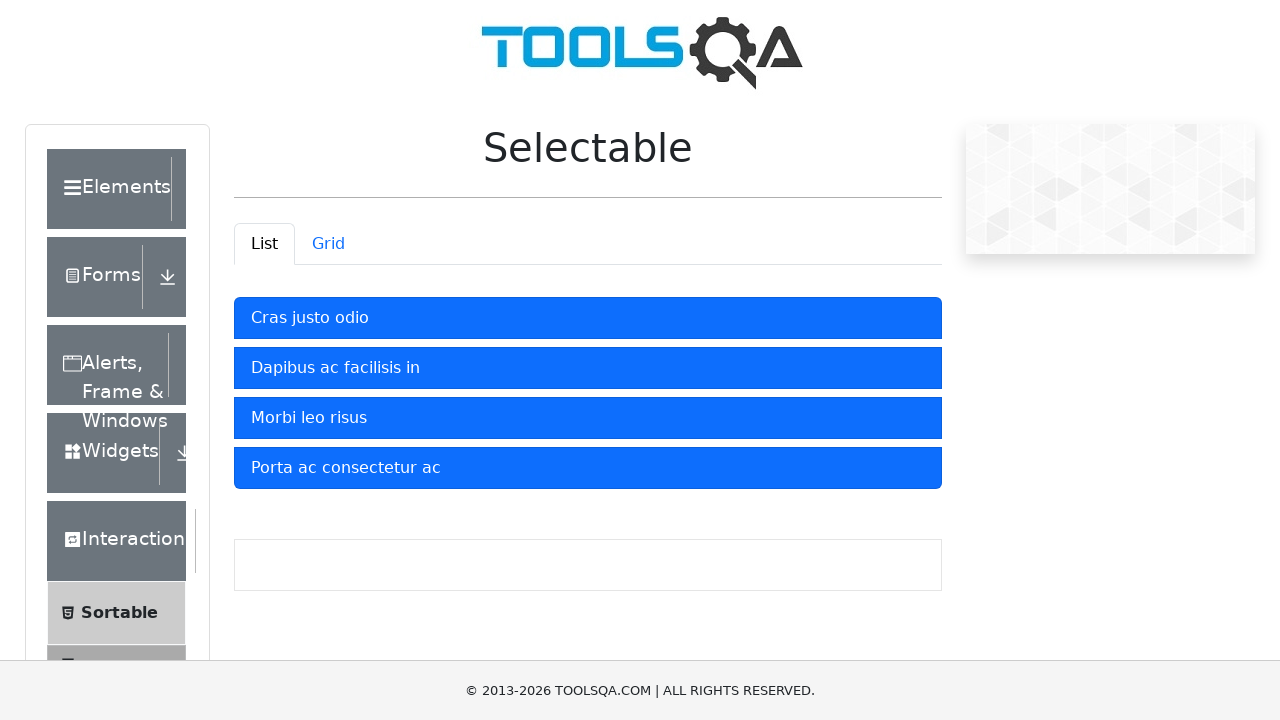

Waited 2000ms for list interaction to settle
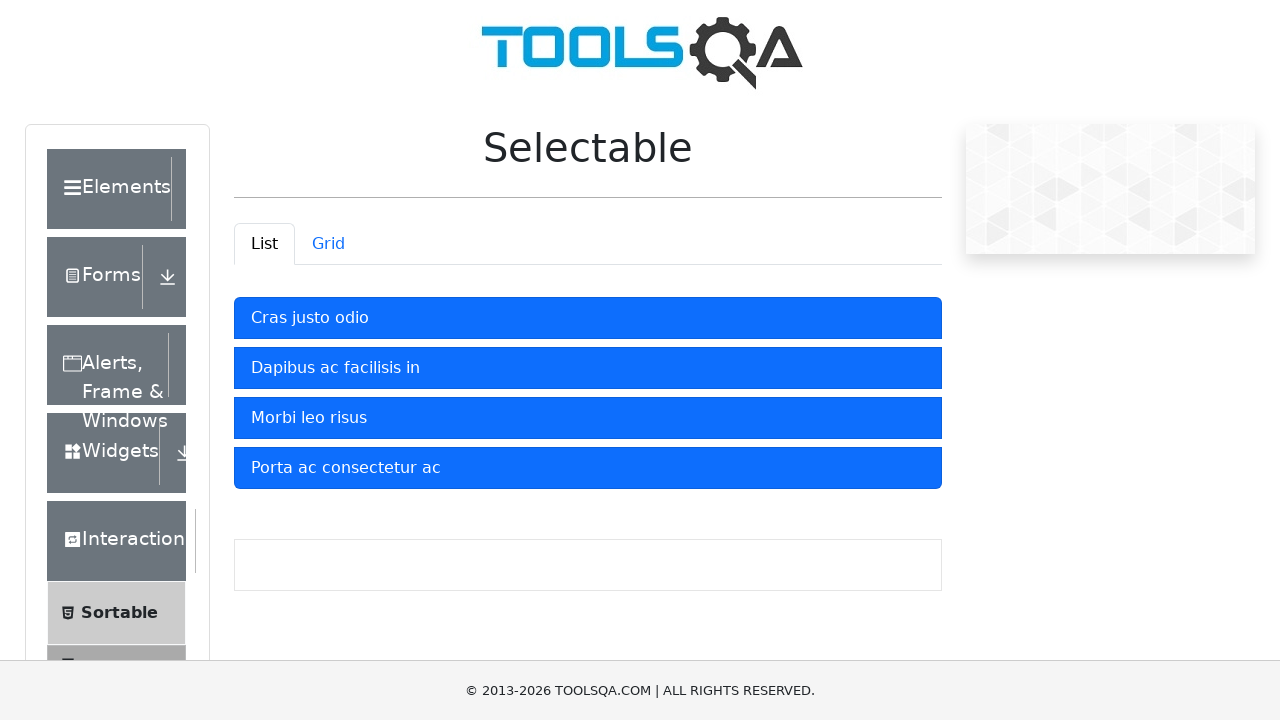

Clicked first list item at (588, 318) on xpath=//ul[@id='verticalListContainer']/li[1]
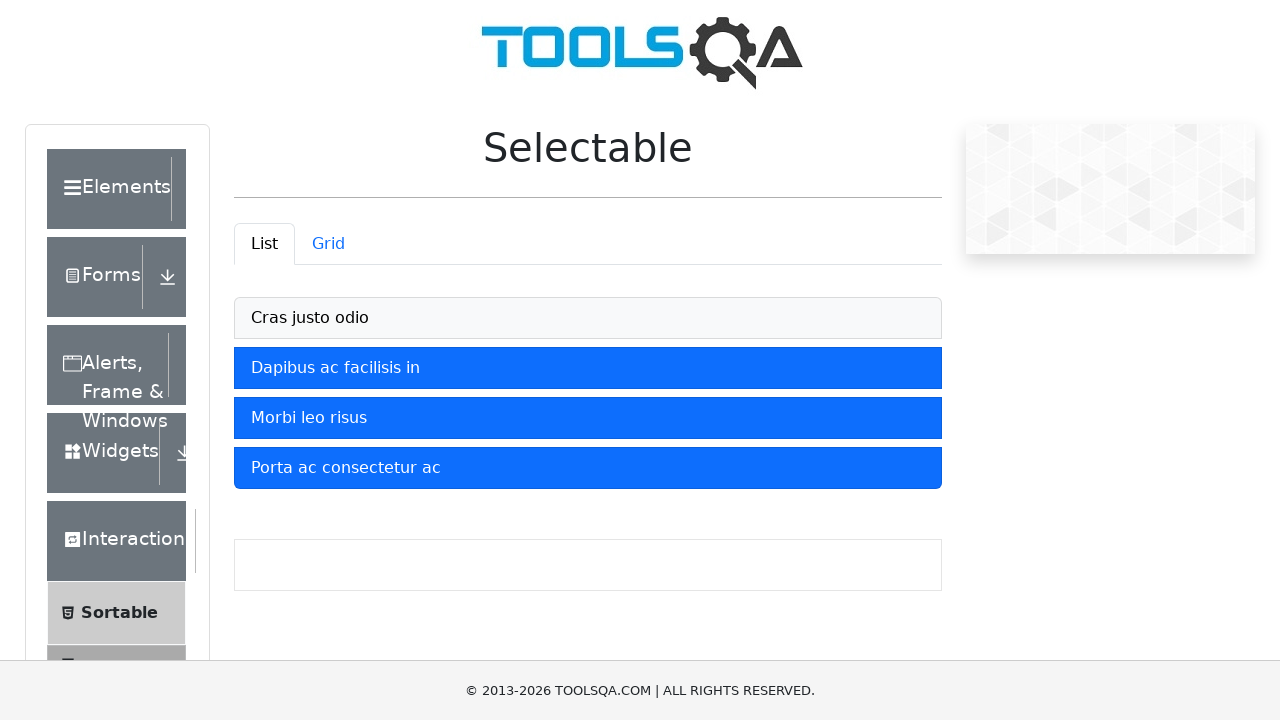

Clicked second list item at (588, 368) on xpath=//ul[@id='verticalListContainer']/li[2]
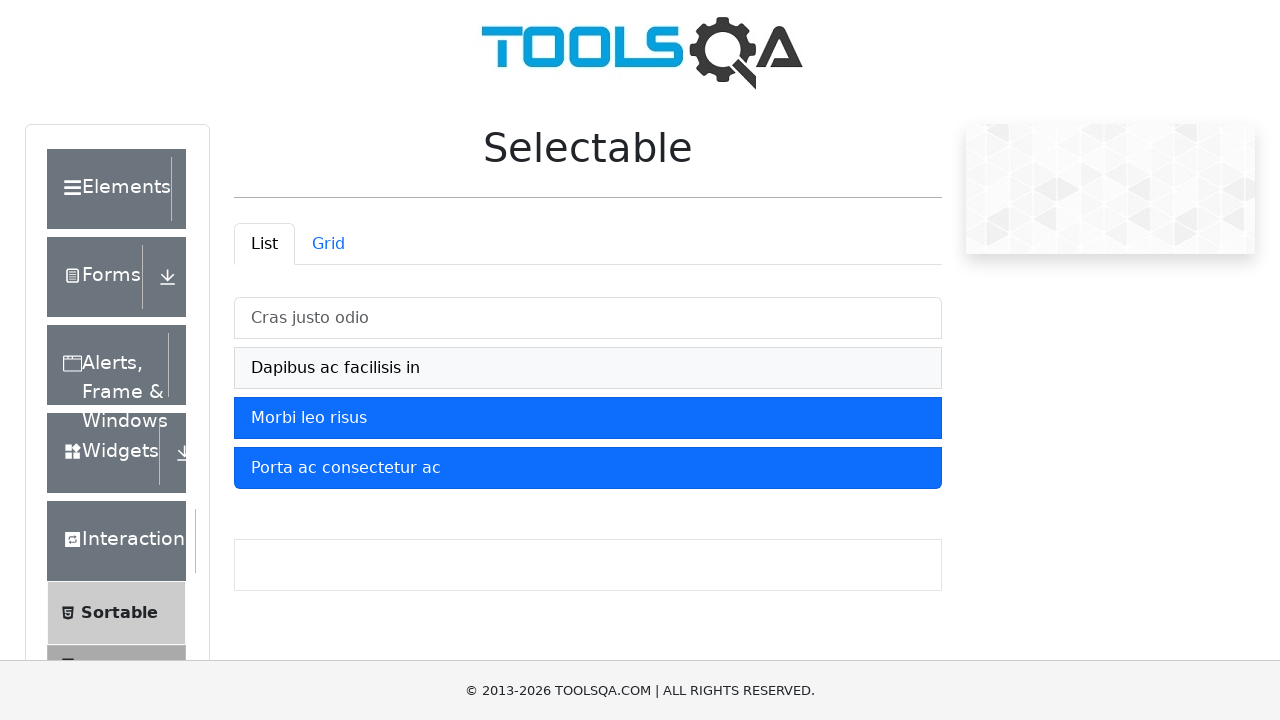

Waited 2000ms after selecting multiple items
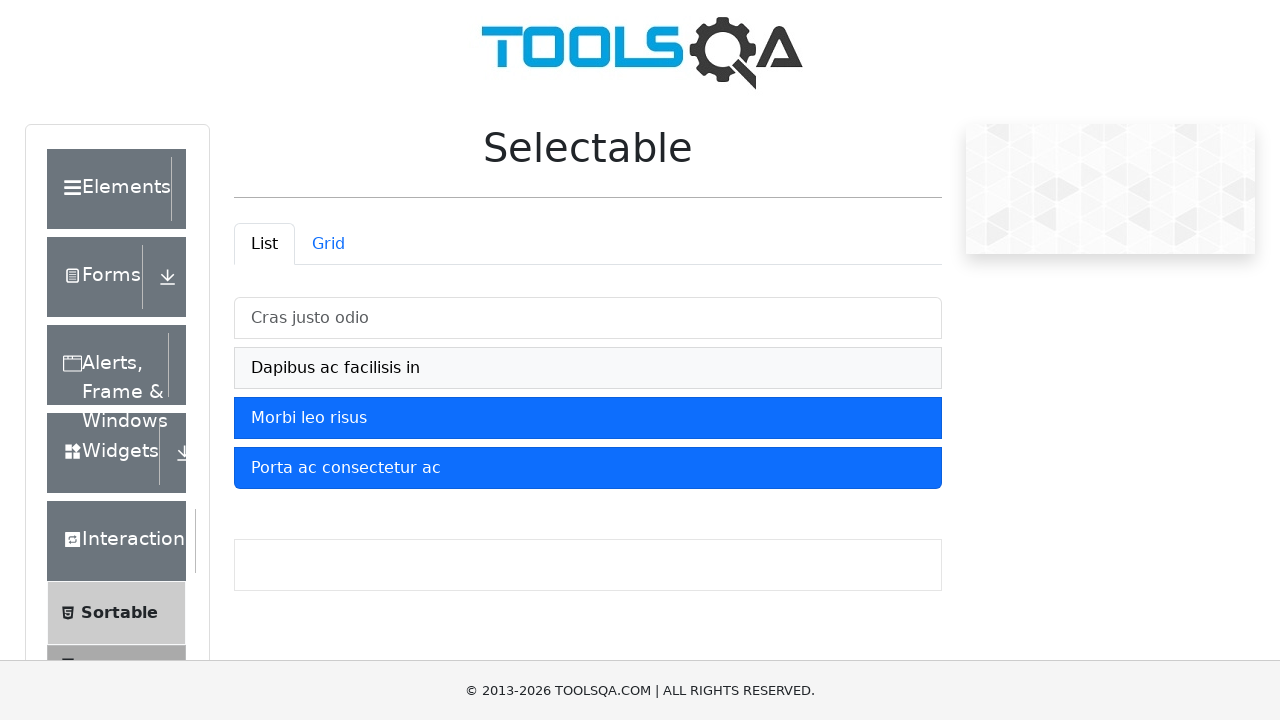

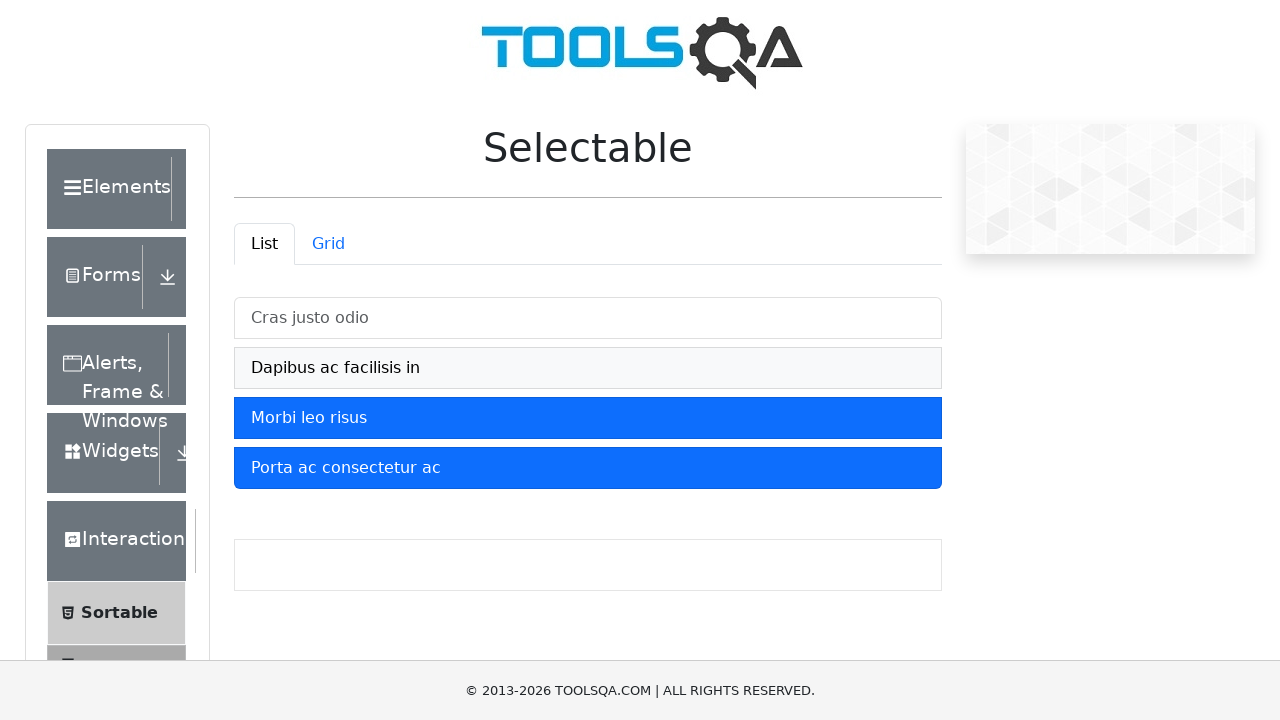